Tests JavaScript alert handling by clicking a button that triggers an alert, accepting it, and verifying the result message

Starting URL: http://practice.cydeo.com/javascript_alerts

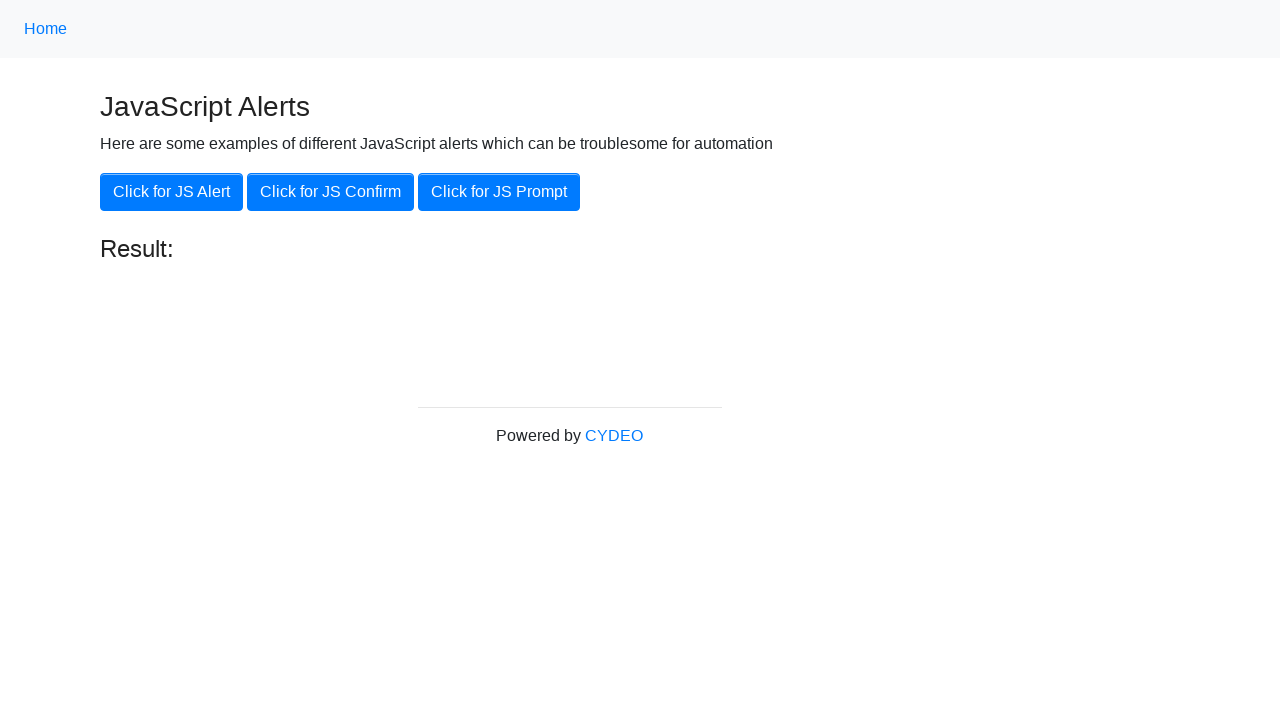

Clicked the 'Click for JS Alert' button at (172, 192) on xpath=//button[.='Click for JS Alert']
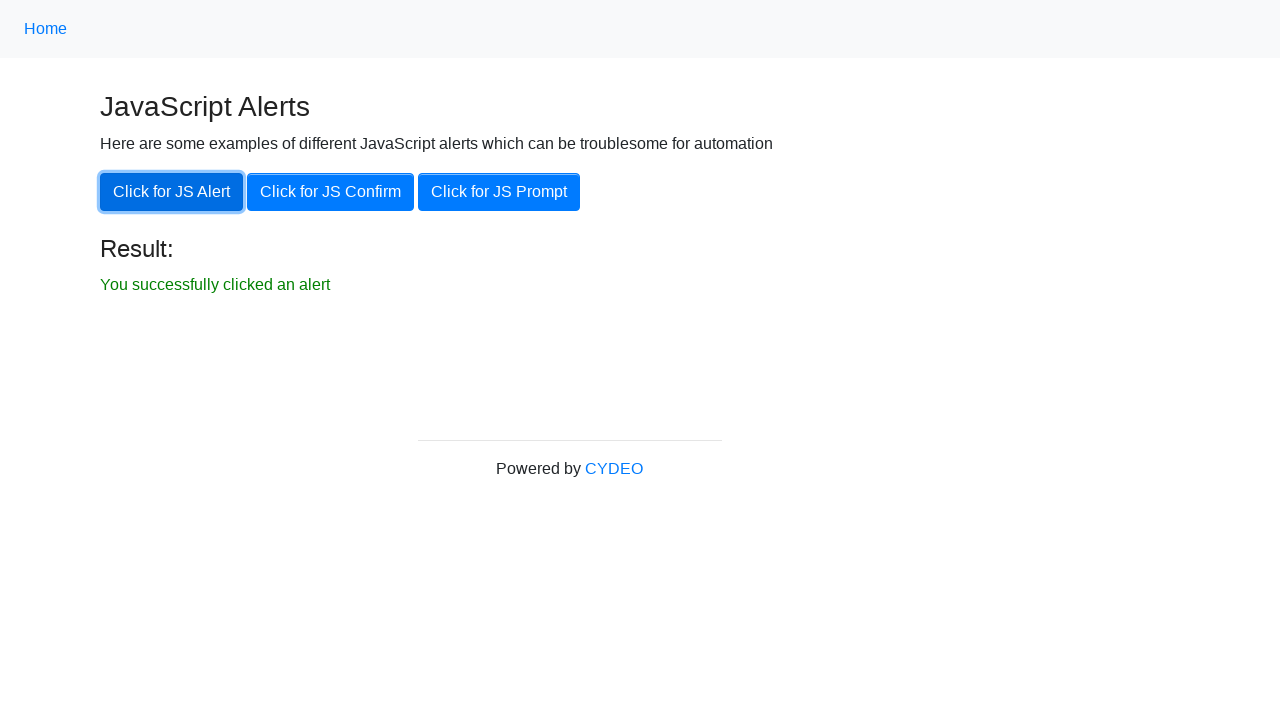

Set up dialog handler to accept alerts
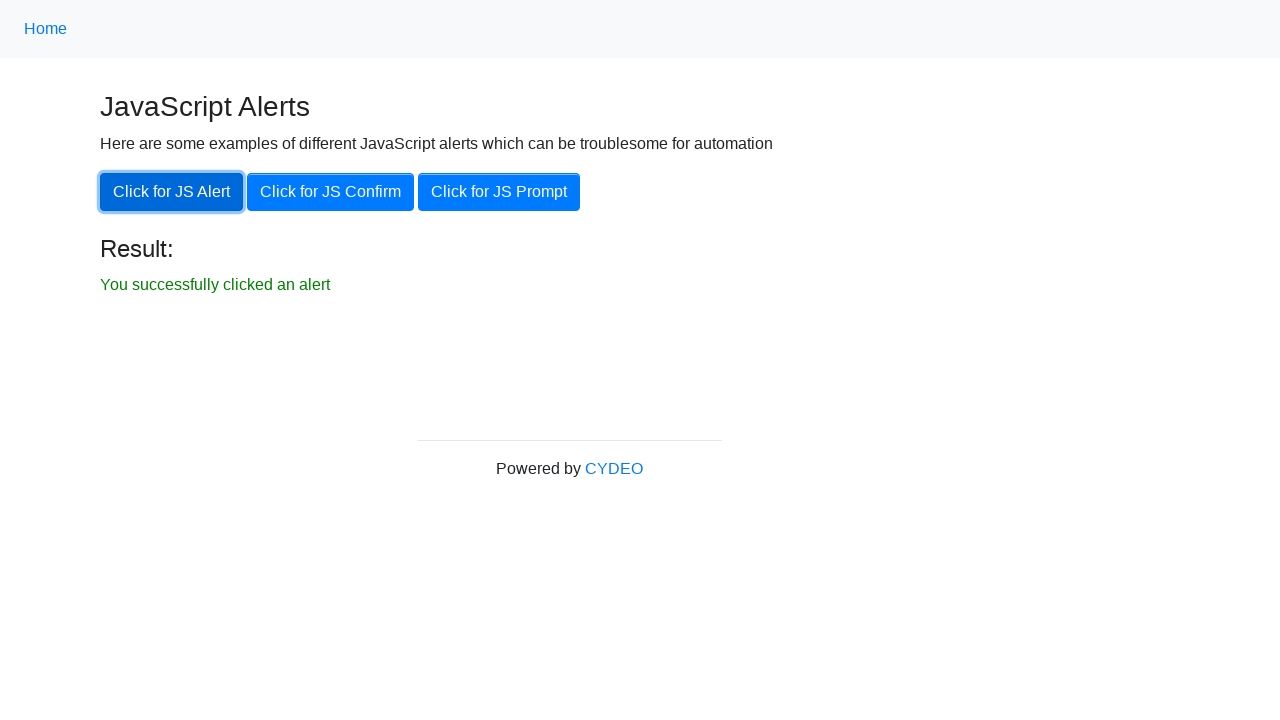

Clicked the 'Click for JS Alert' button again to trigger alert with handler active at (172, 192) on xpath=//button[.='Click for JS Alert']
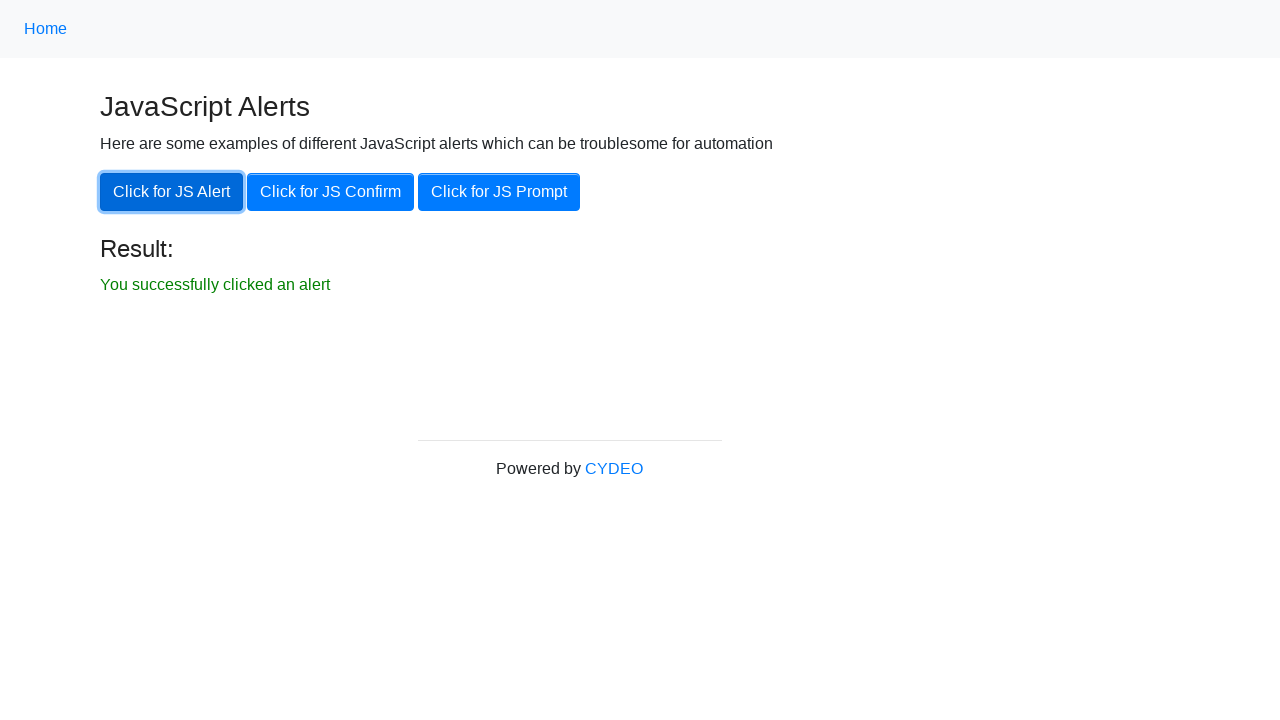

Waited for result message element to appear
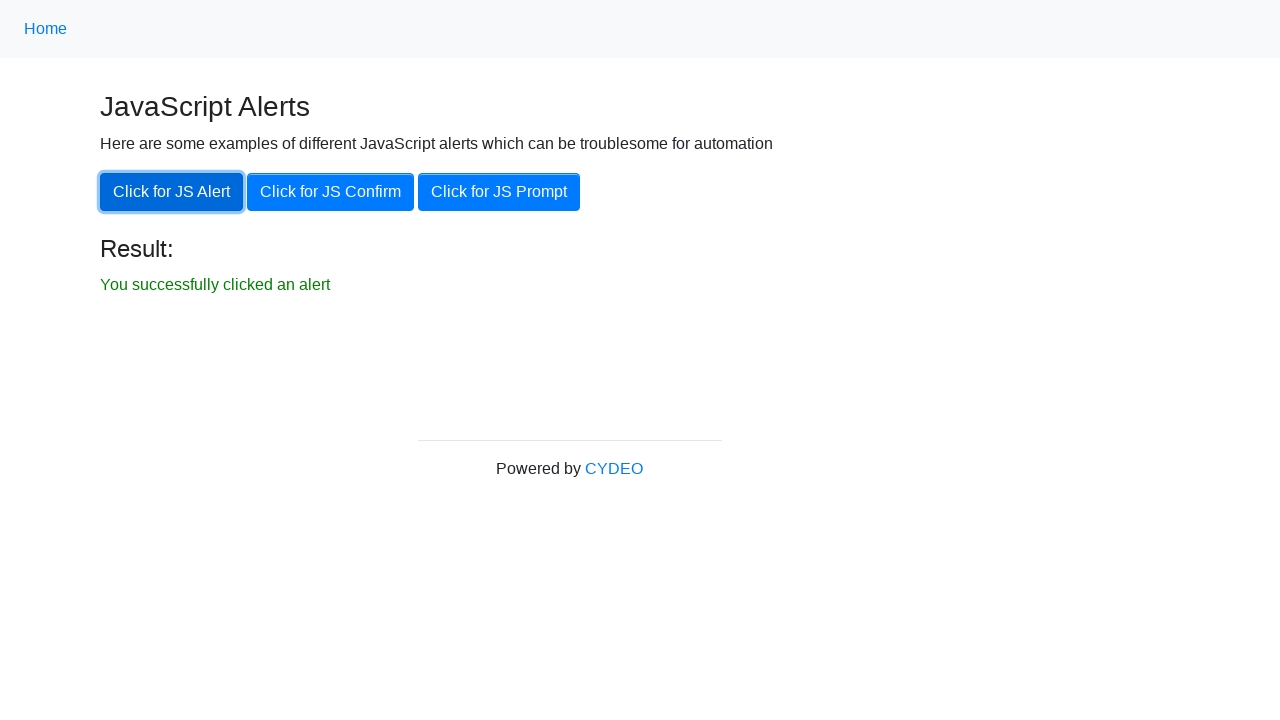

Retrieved result text: 'You successfully clicked an alert'
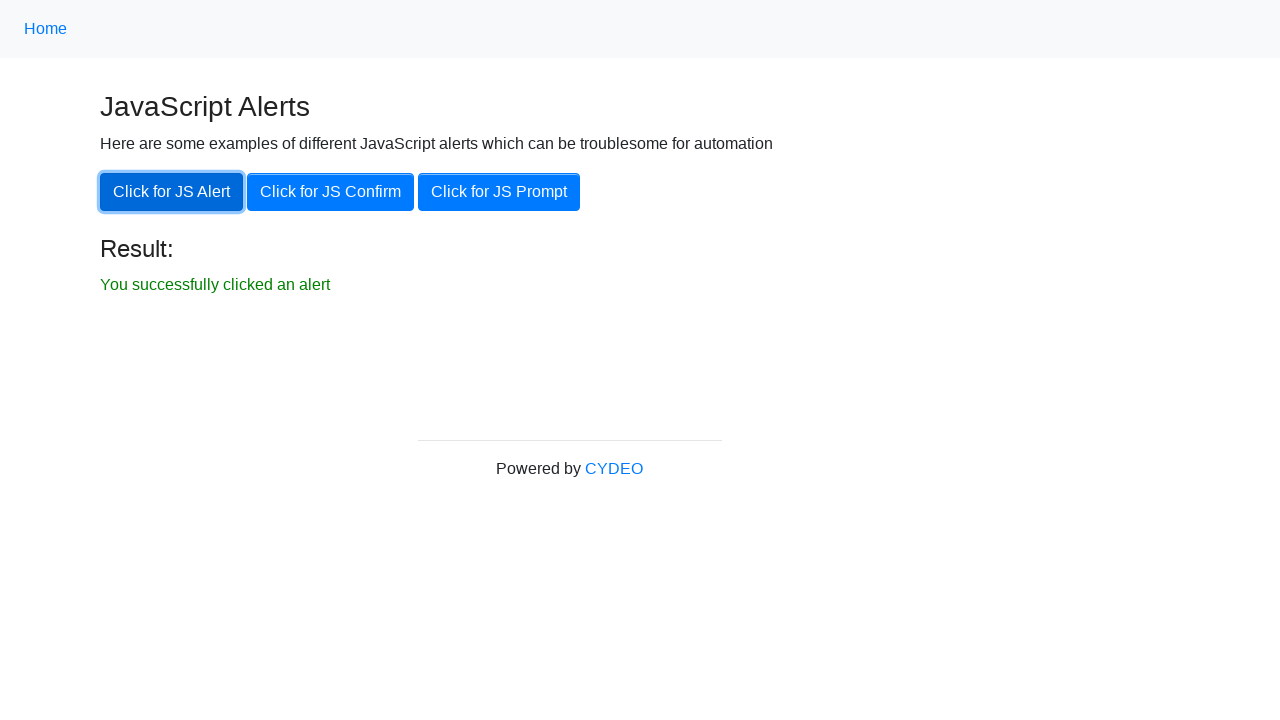

Verified result message matches expected text
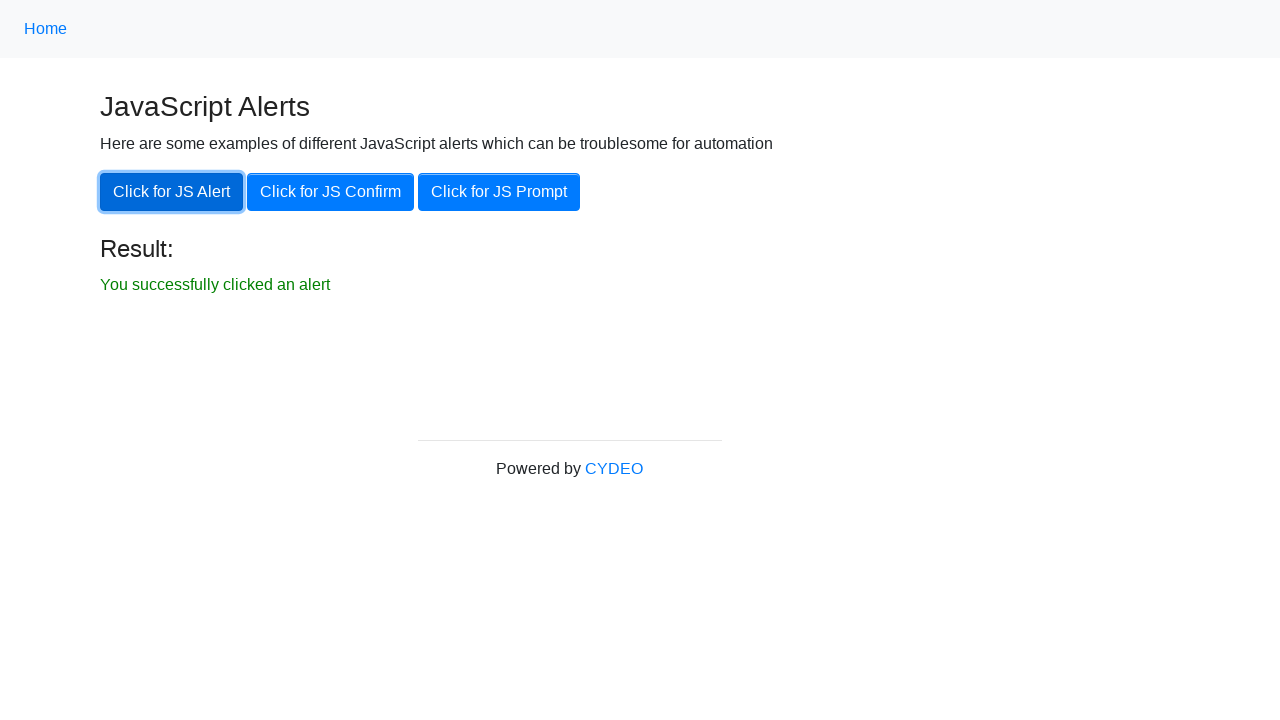

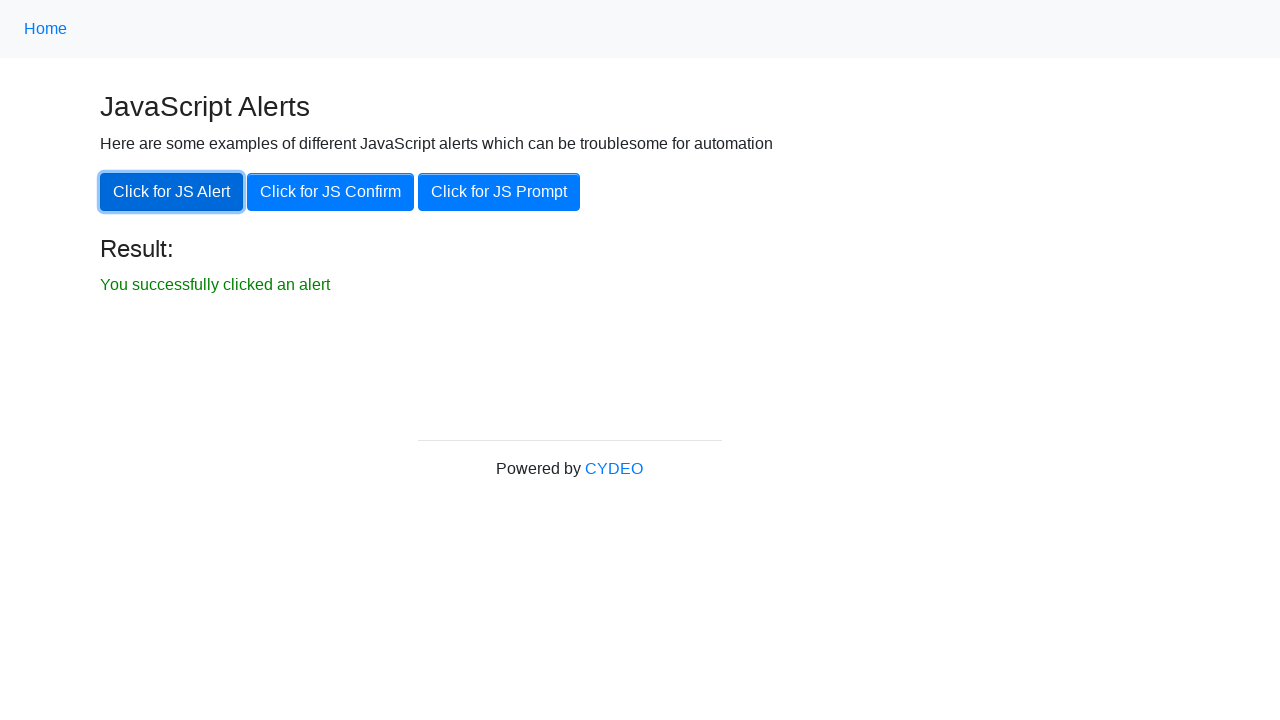